Tests the flight booking flow on BlazeDemo by selecting departure and destination cities, choosing a flight, filling in passenger and payment details with random data, and completing the purchase.

Starting URL: https://www.blazedemo.com

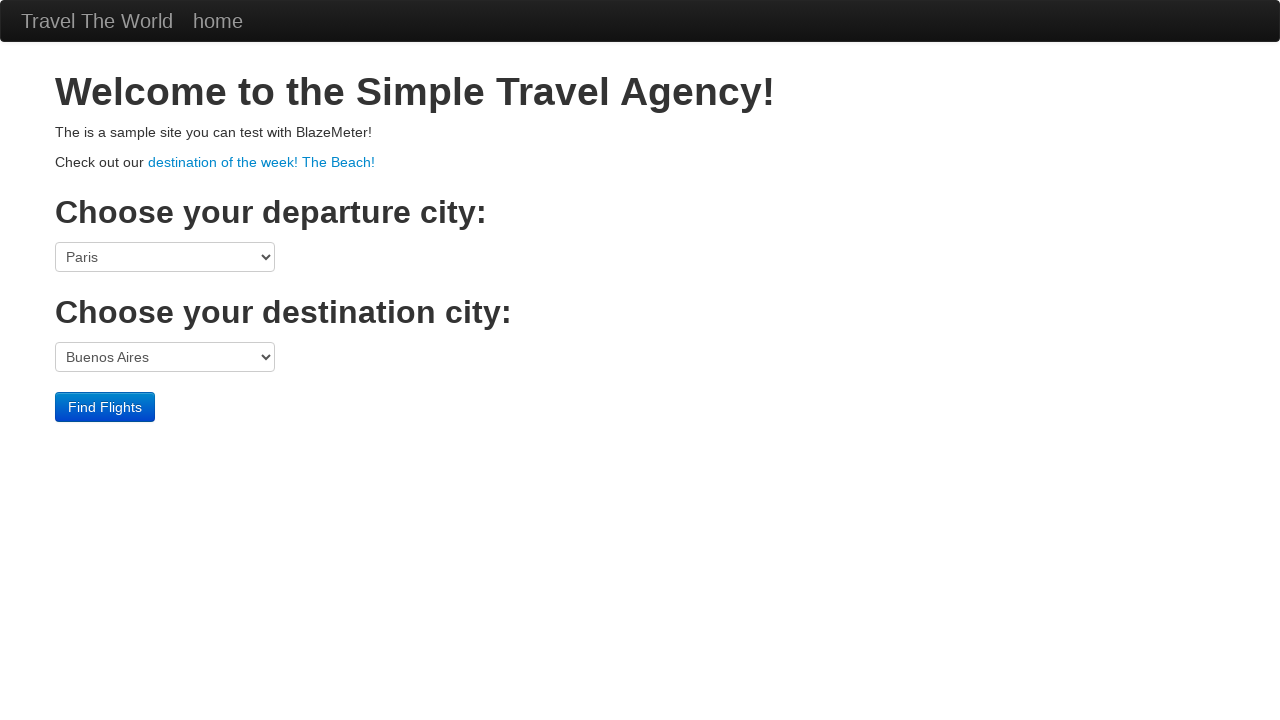

Selected departure city (index 3) from dropdown on select[name="fromPort"]
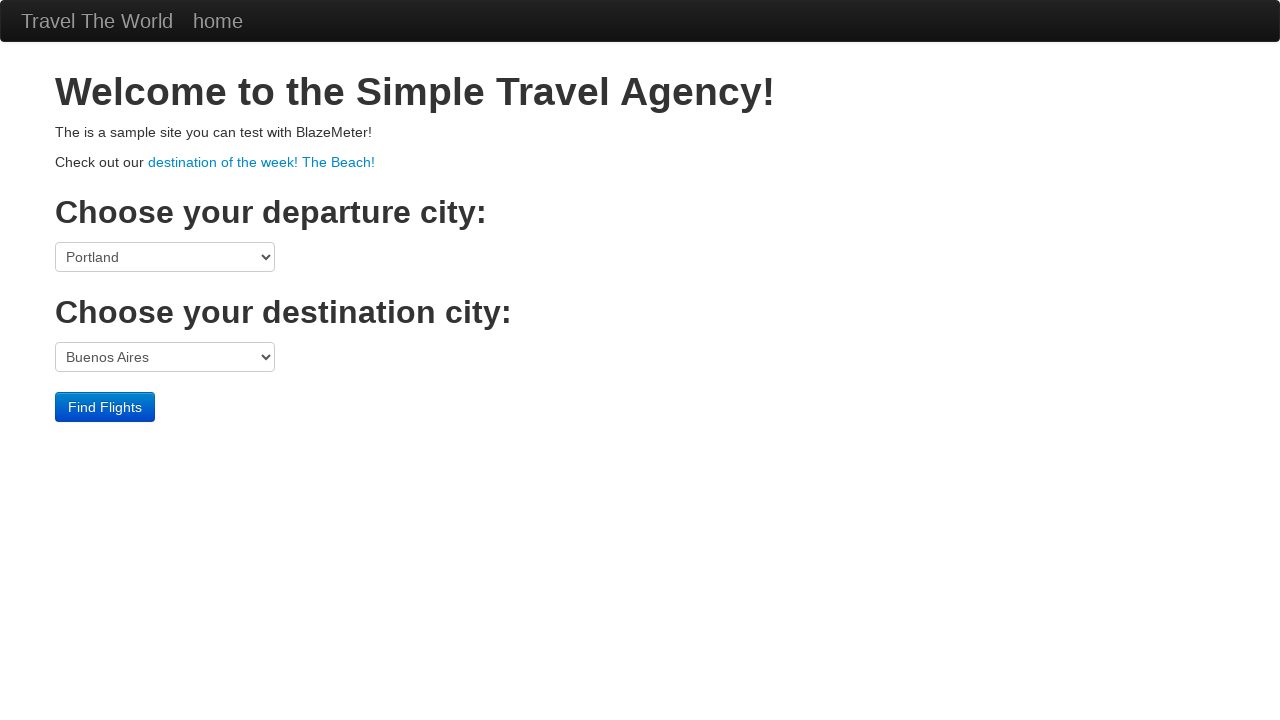

Selected destination city (index 2) from dropdown on select[name="toPort"]
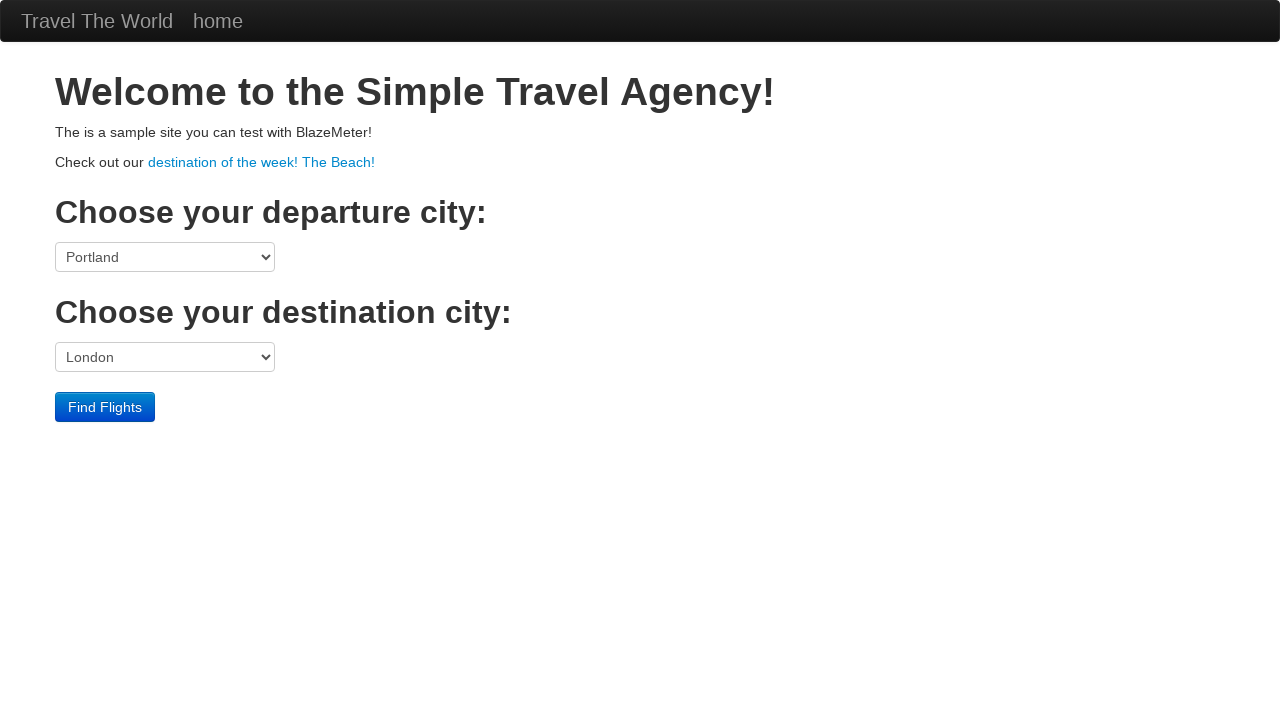

Clicked Find Flights button at (105, 407) on internal:role=button[name="Find Flights"i]
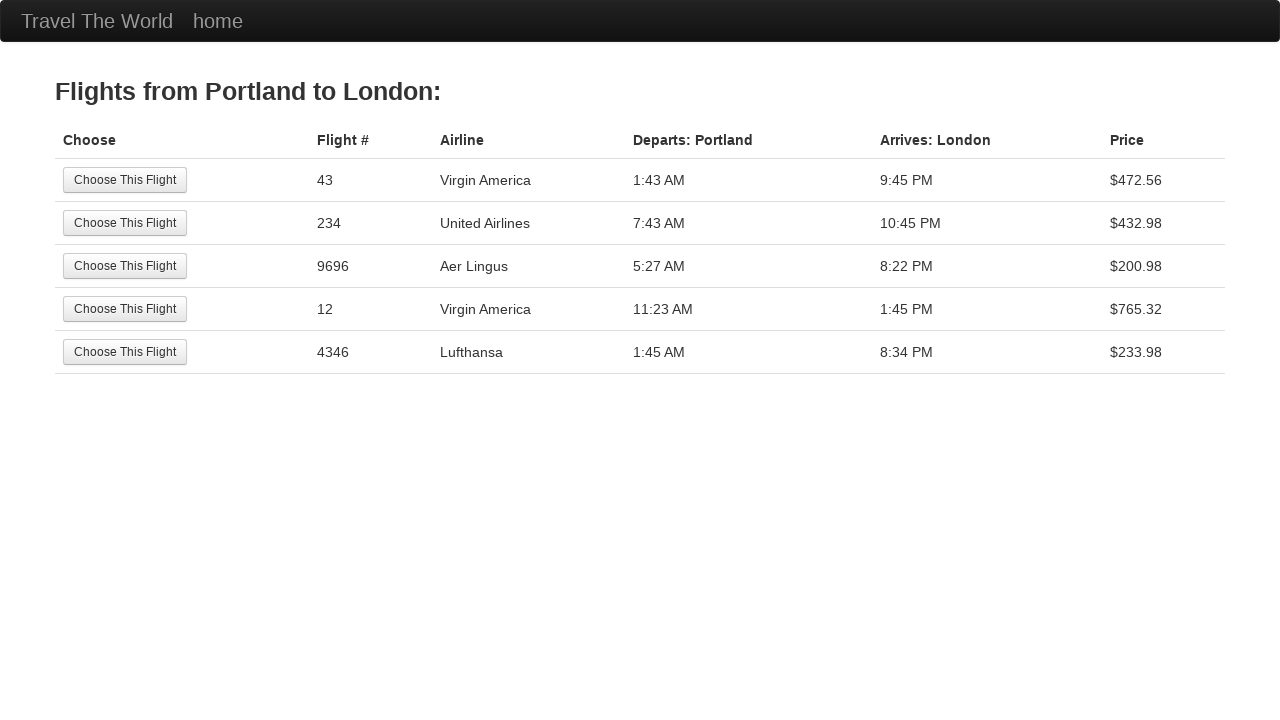

Selected the first flight option at (125, 180) on xpath=/html/body/div[2]/table/tbody/tr[1]/td[1]/input
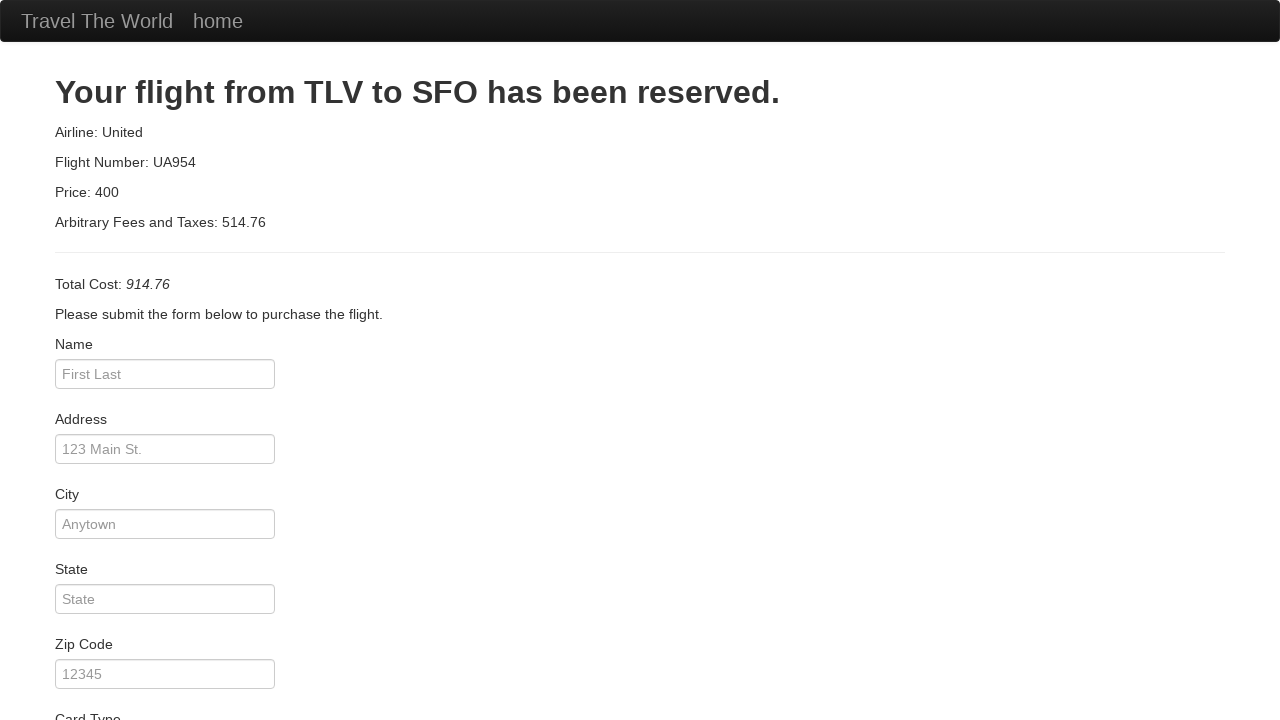

Filled passenger name with 'Jkxmwp Rlqvnbd' on internal:attr=[placeholder="First Last"i]
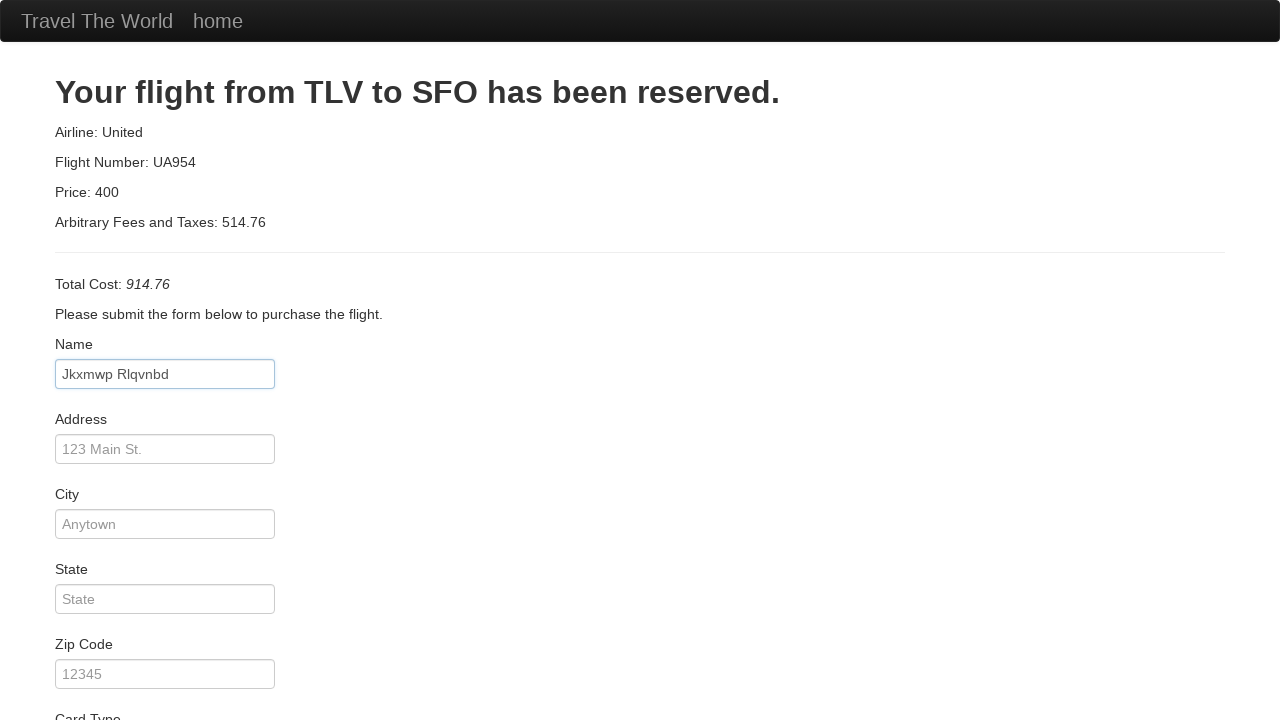

Filled address with 'Qwertyuiop 47' on internal:attr=[placeholder="123 Main St."i]
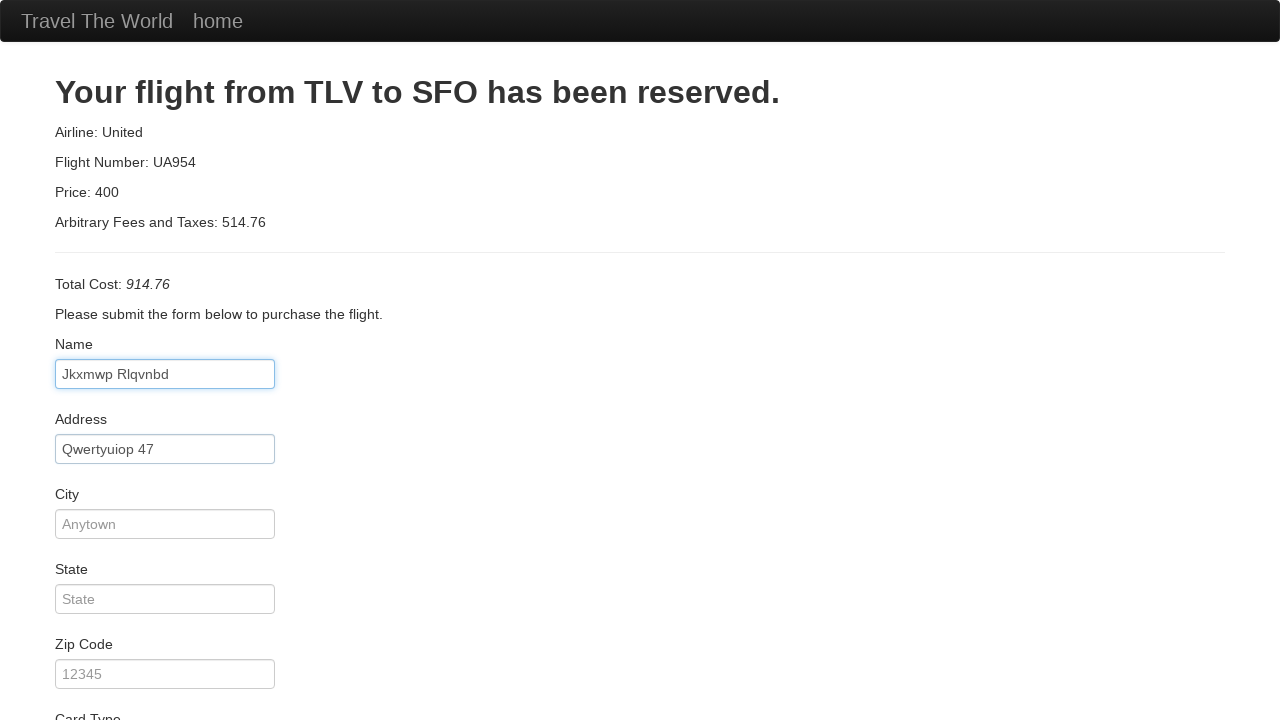

Filled city with 'Maplewood' on internal:attr=[placeholder="Anytown"i]
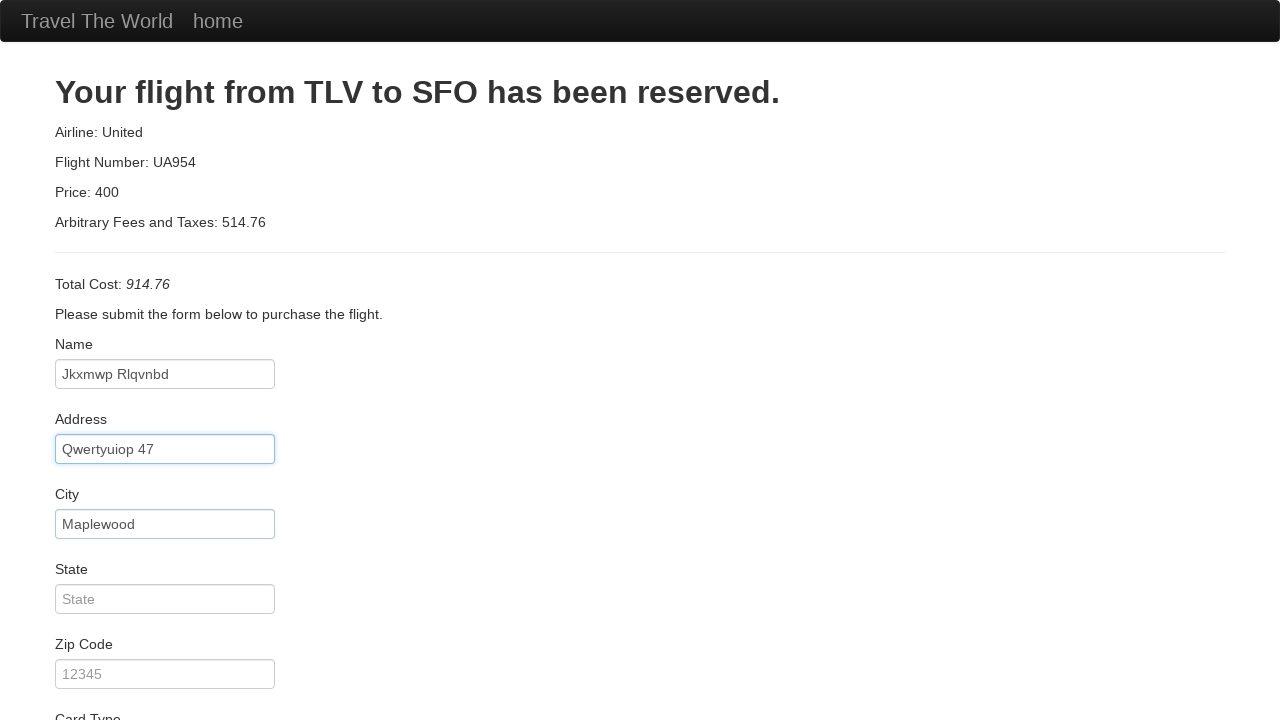

Filled state with 'Northland' on internal:attr=[placeholder="State"i]
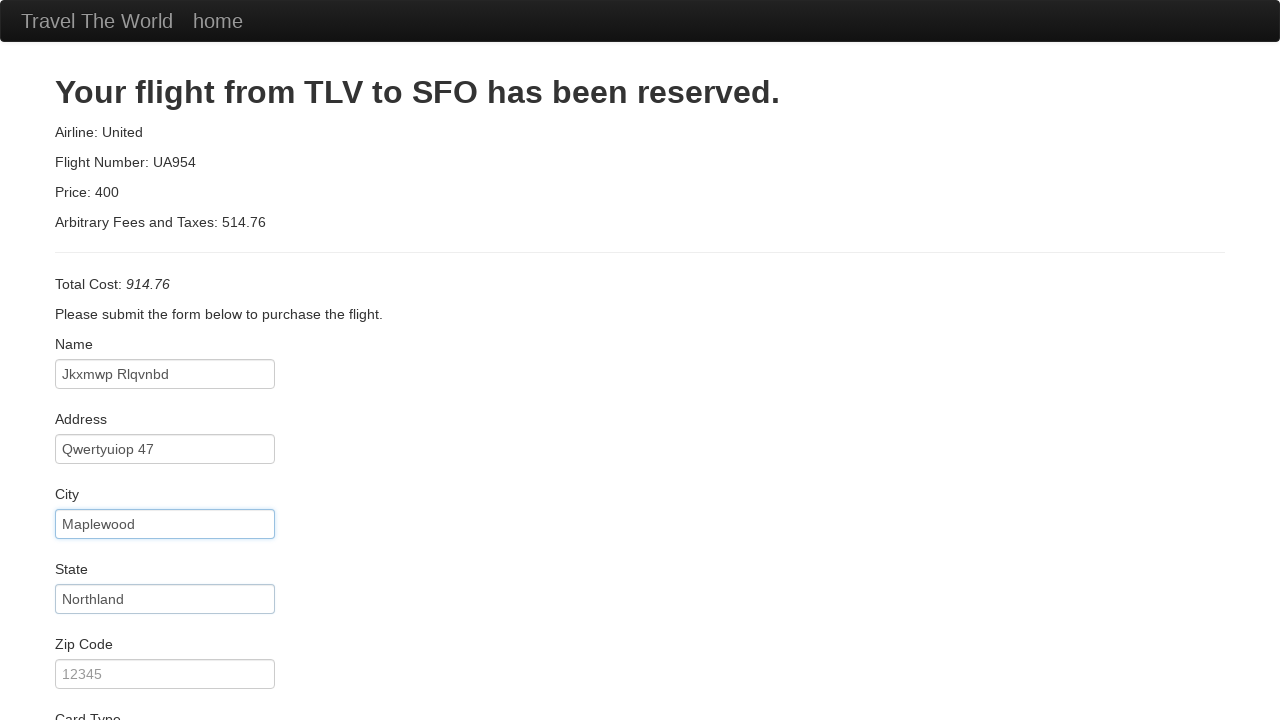

Filled zip code with '54321' on internal:attr=[placeholder="12345"i]
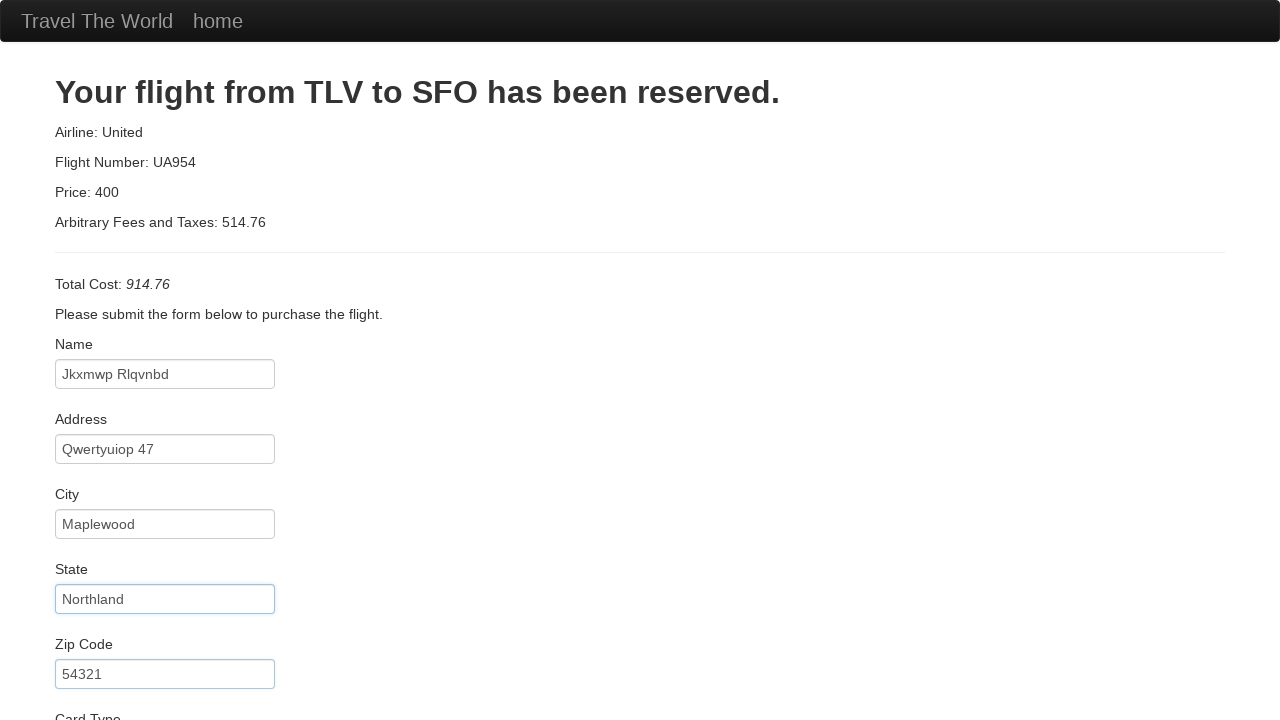

Selected card type 'dinersclub' on #cardType
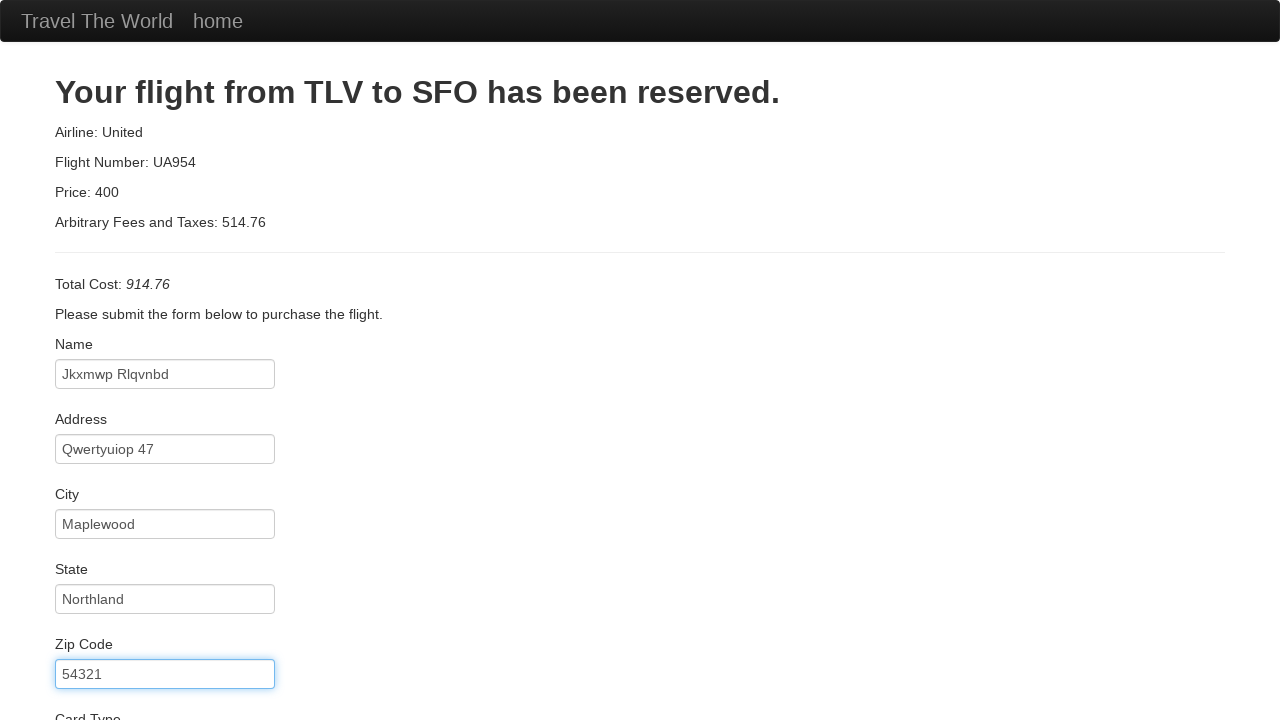

Filled credit card number with '4582917630' on internal:attr=[placeholder="Credit Card Number"i]
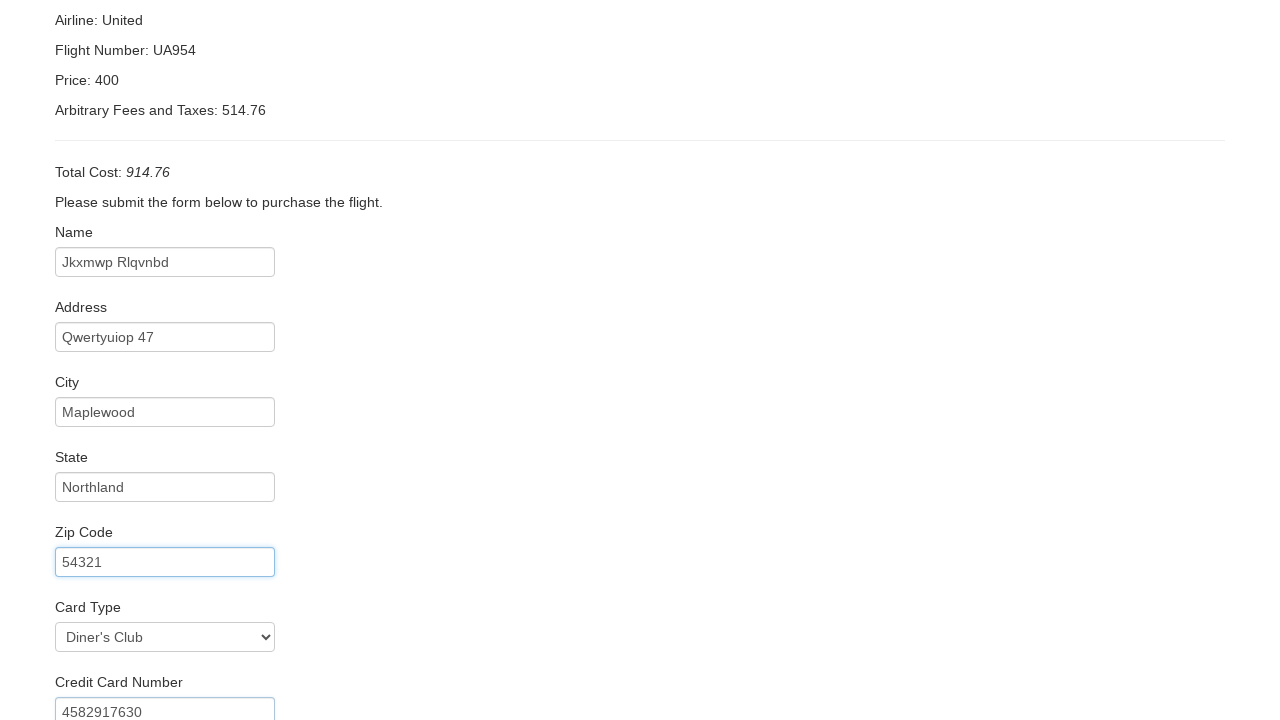

Filled name on card with 'Trxvmq' on internal:attr=[placeholder="John Smith"i]
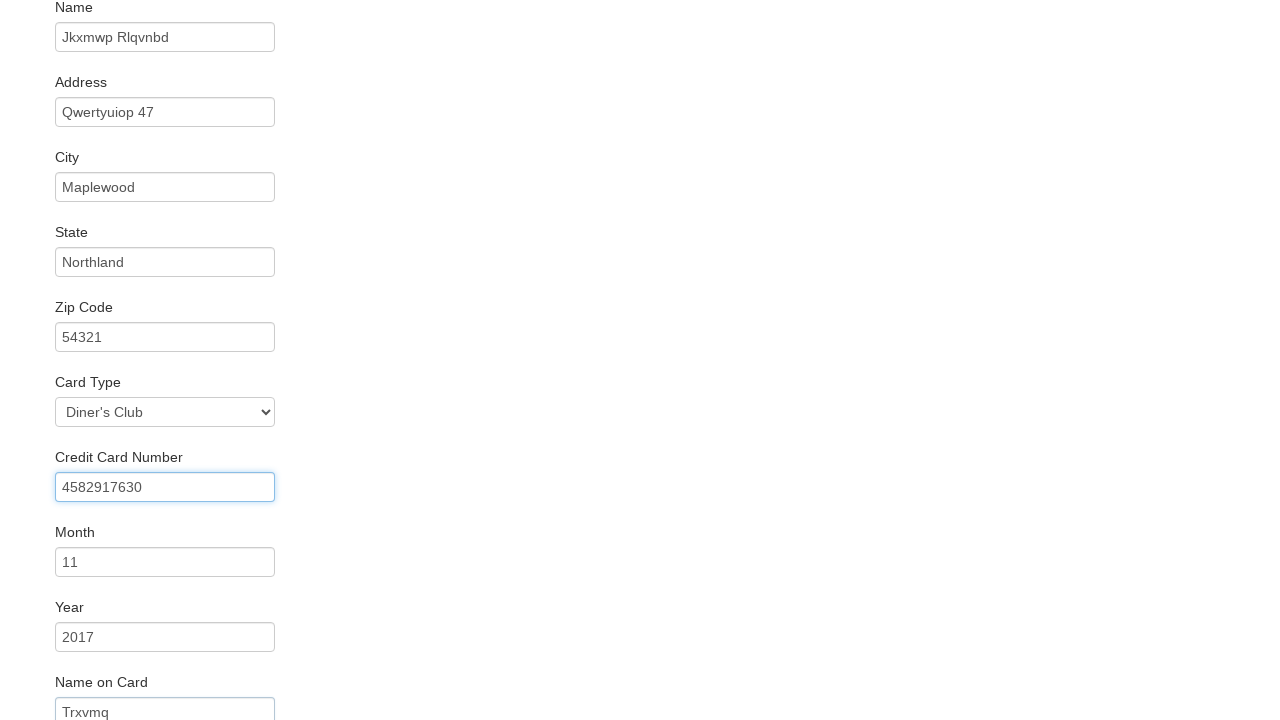

Clicked Purchase Flight button at (118, 685) on internal:role=button[name="Purchase Flight"i]
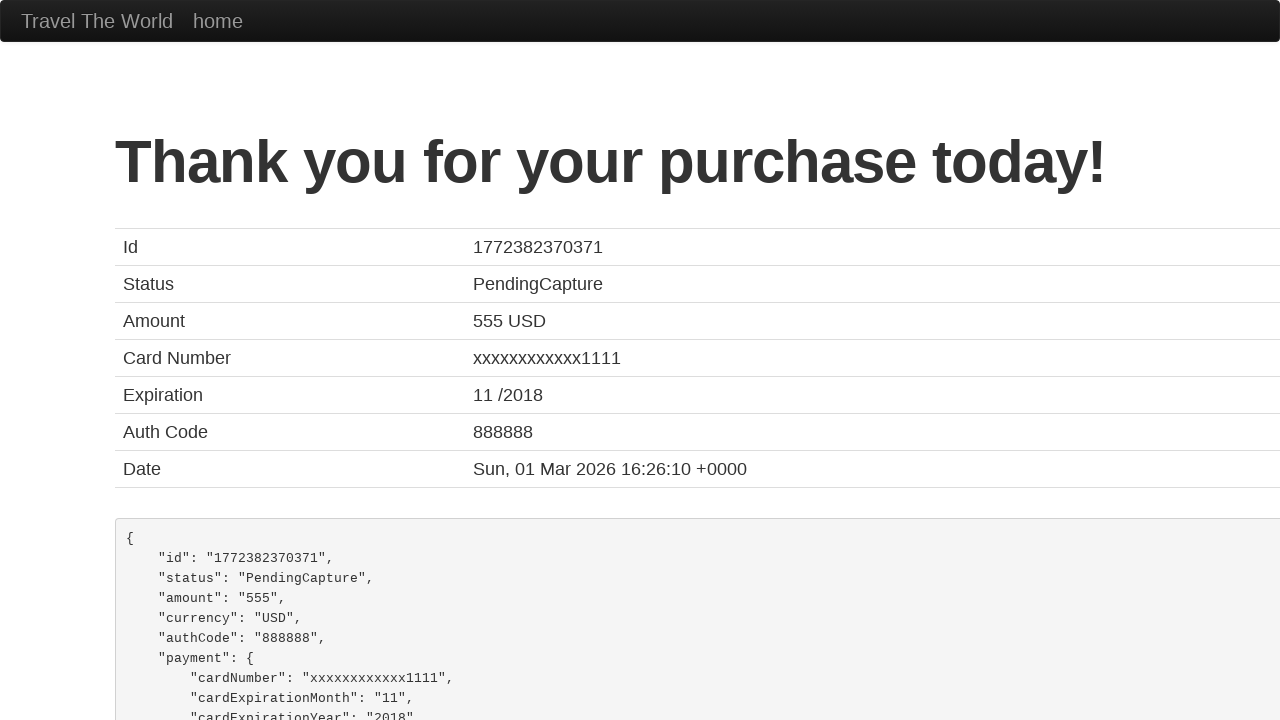

Verified purchase confirmation - 'Thank you for your purchase today!' heading is present
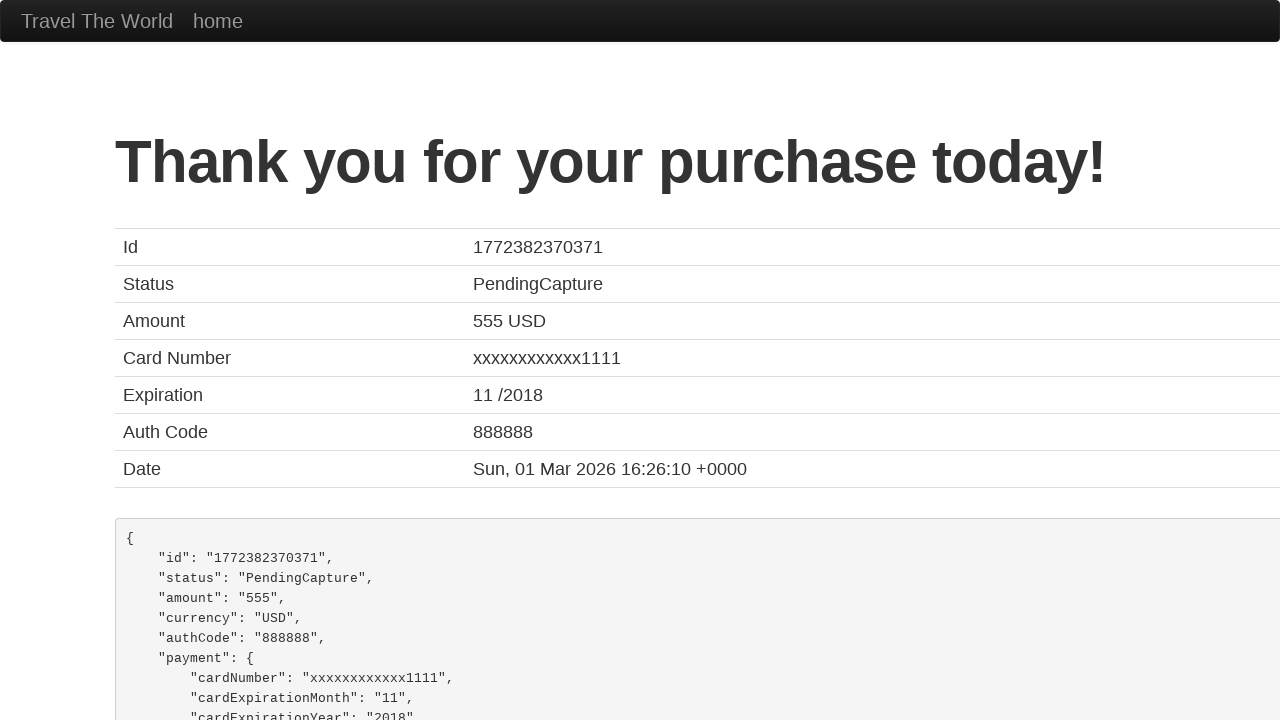

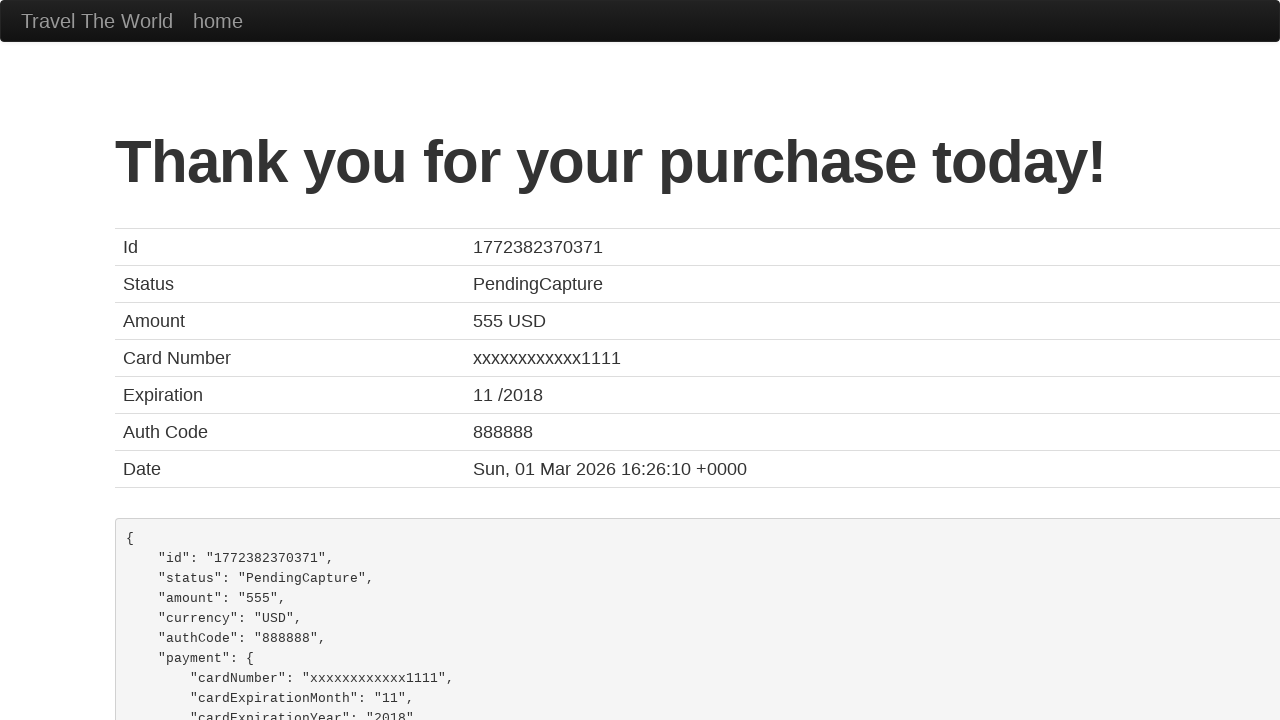